Tests autocomplete functionality by typing in a tag input field, verifying the suggestion dropdown appears, selecting a suggestion with arrow key and click, and verifying the selected value appears in the input.

Starting URL: https://demoqa.com/auto-complete

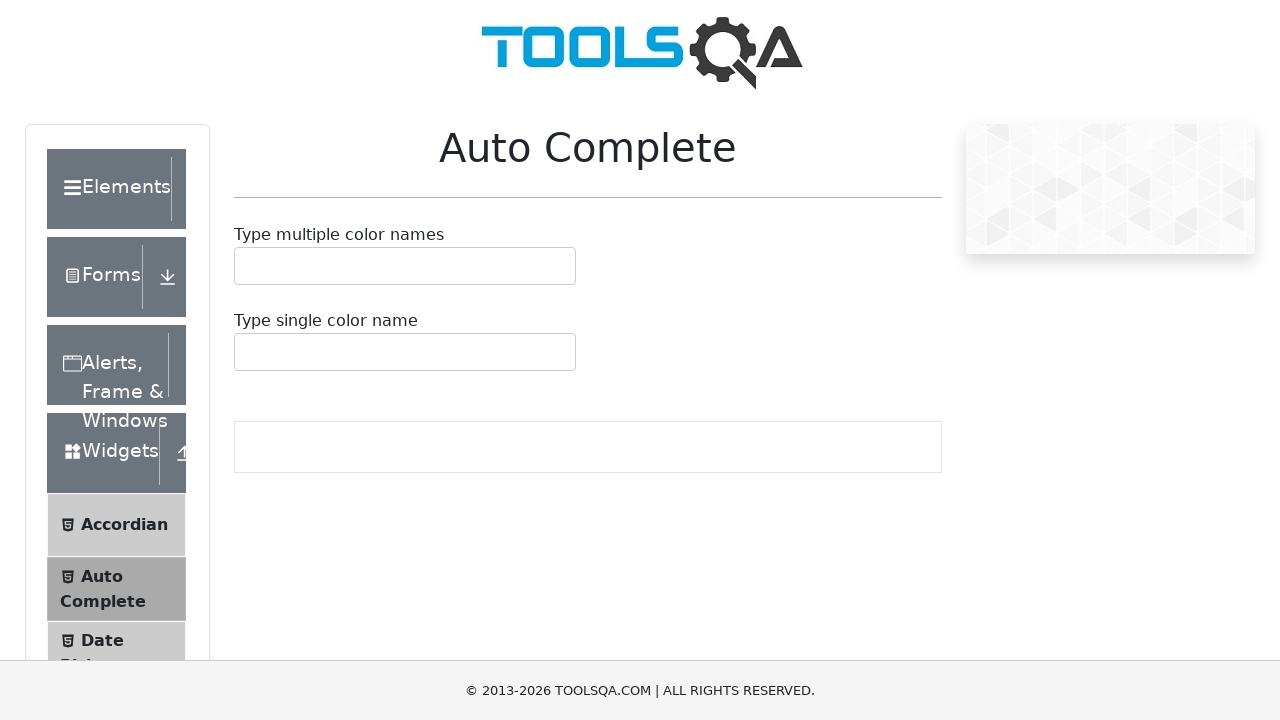

Clicked on the autocomplete input field at (247, 266) on #autoCompleteMultipleInput
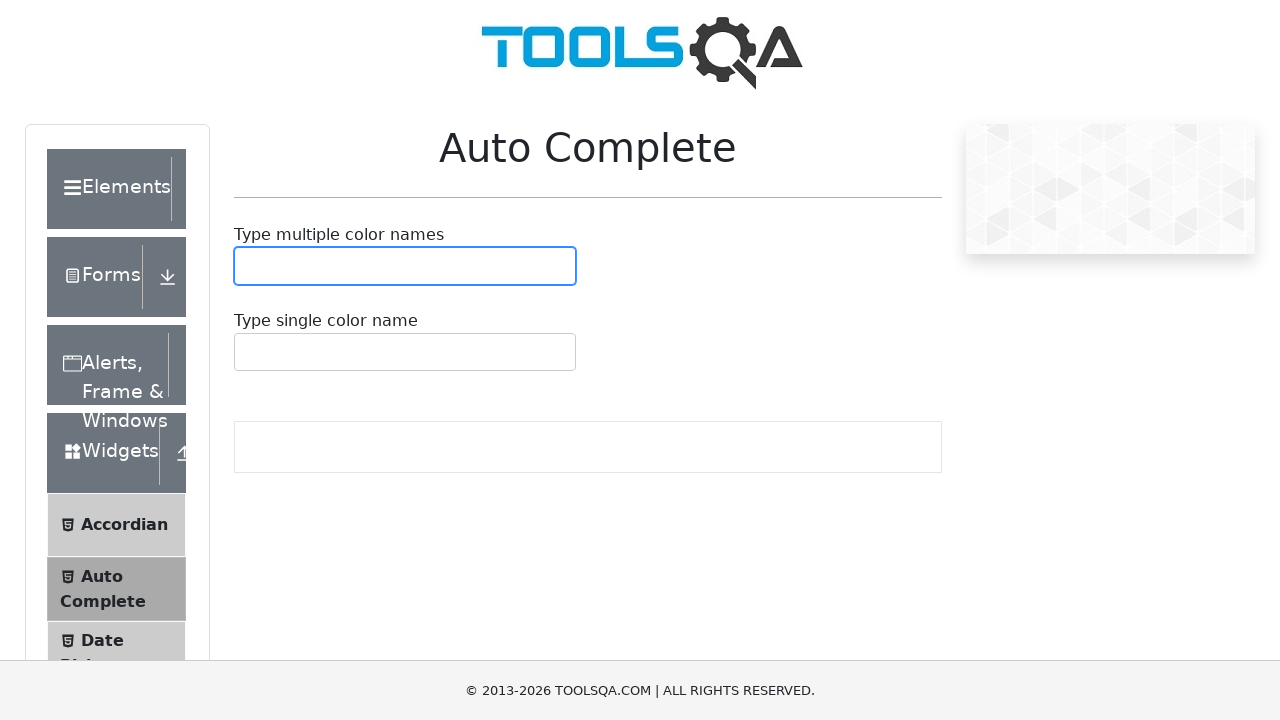

Typed 'a' in the autocomplete input field to trigger suggestions on #autoCompleteMultipleInput
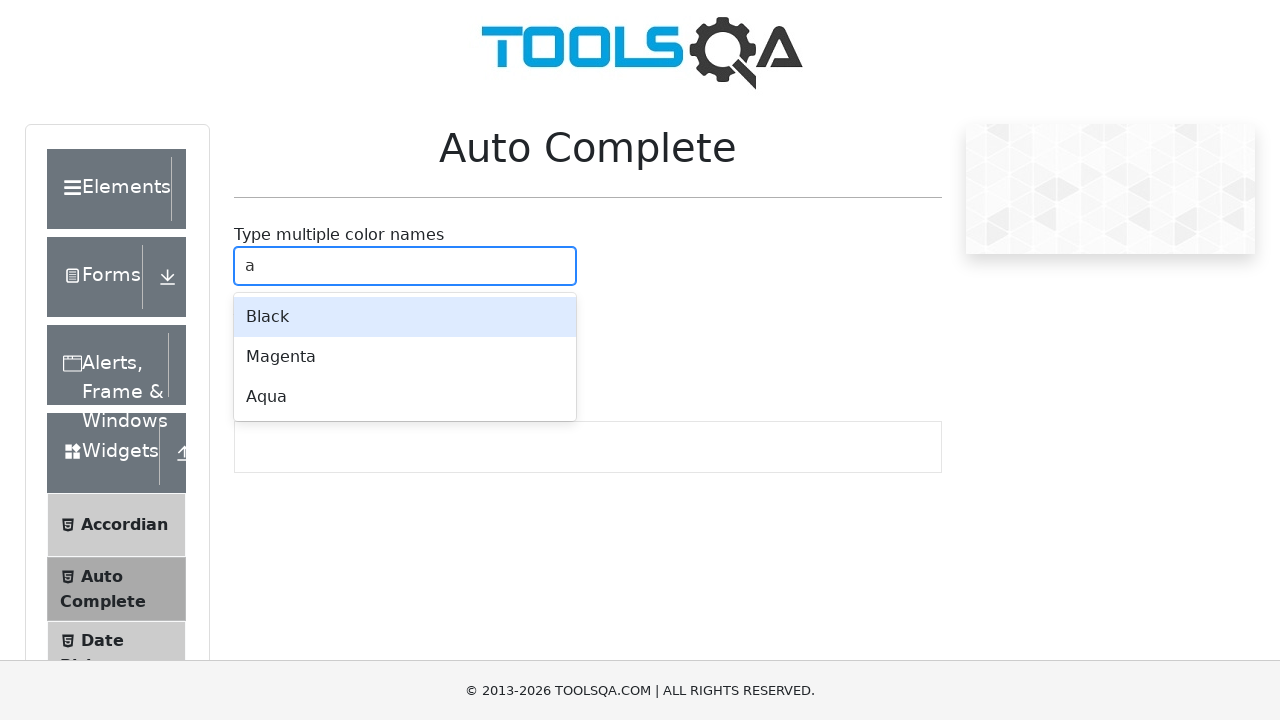

Autocomplete suggestion dropdown appeared
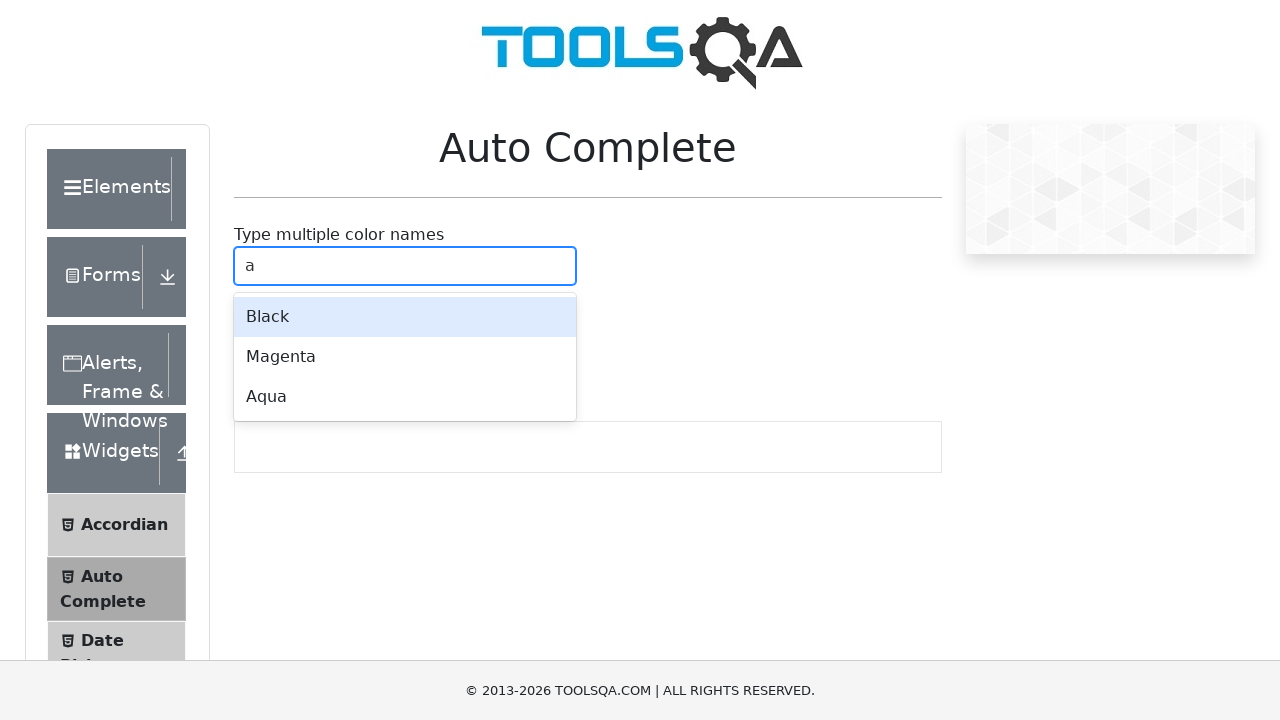

Pressed ArrowDown to highlight the first suggestion
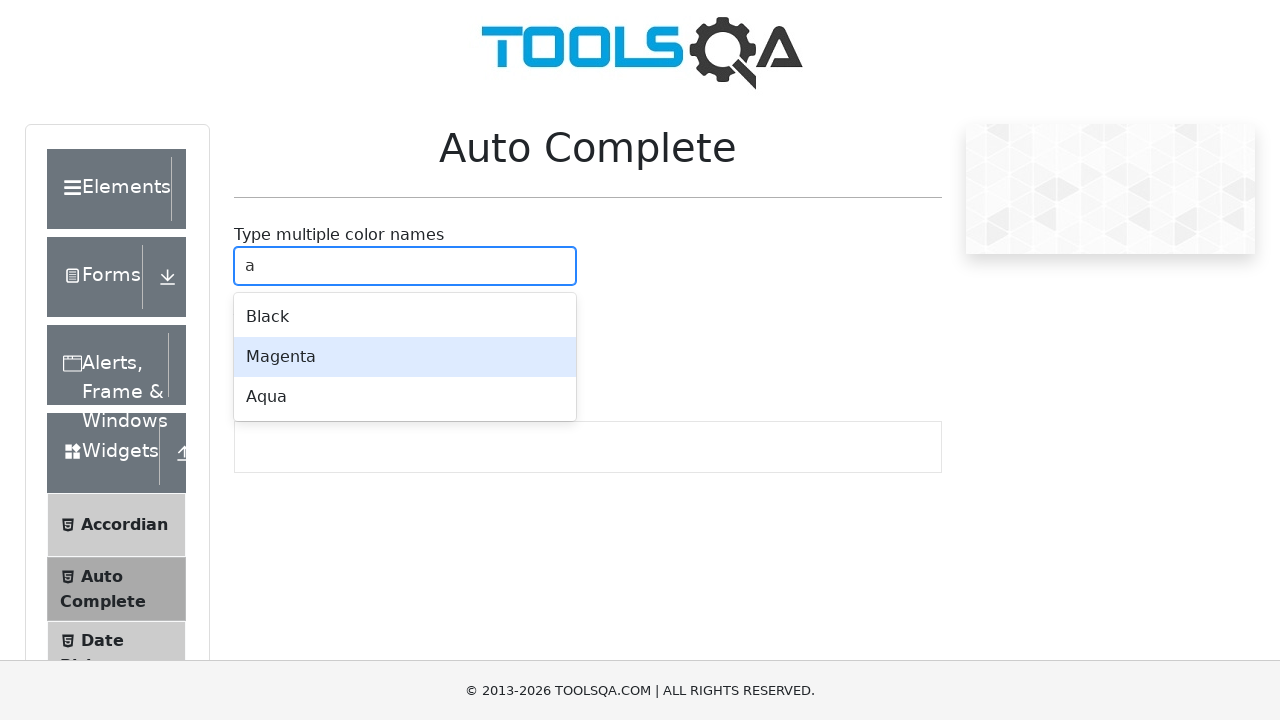

Retrieved first suggestion text: Black
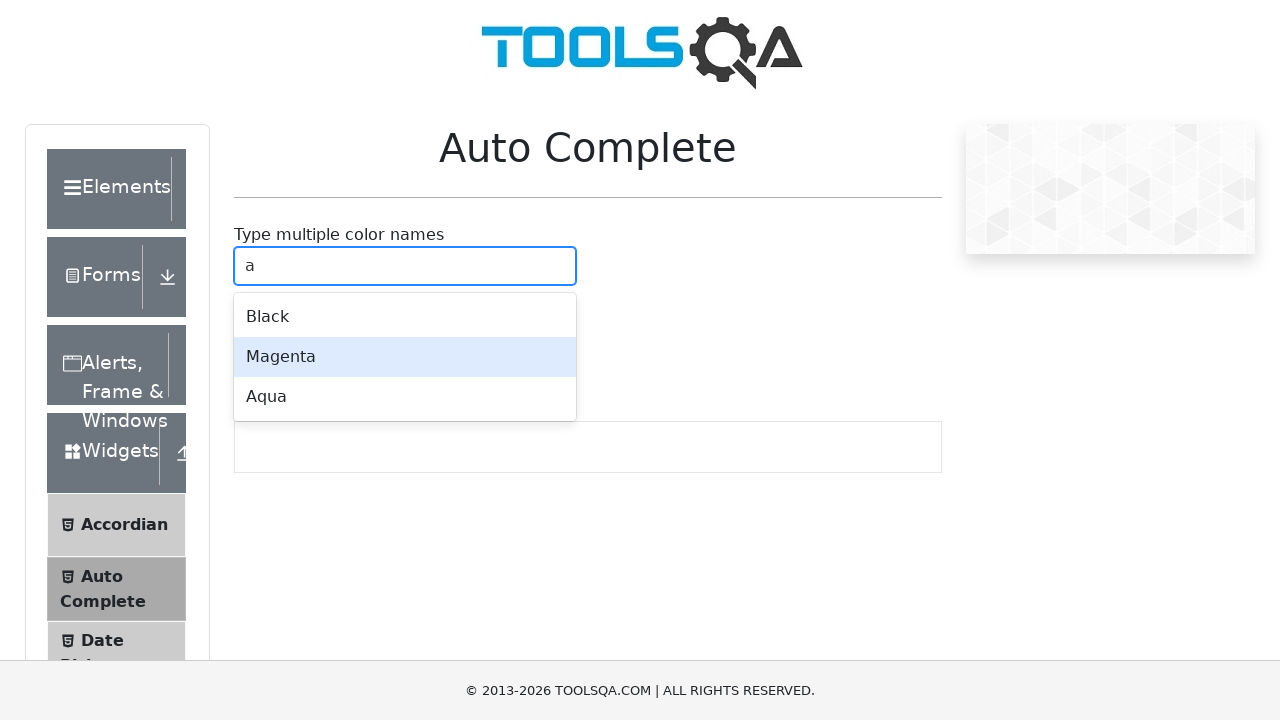

Clicked on the second suggestion in the dropdown at (405, 357) on .auto-complete__option >> nth=1
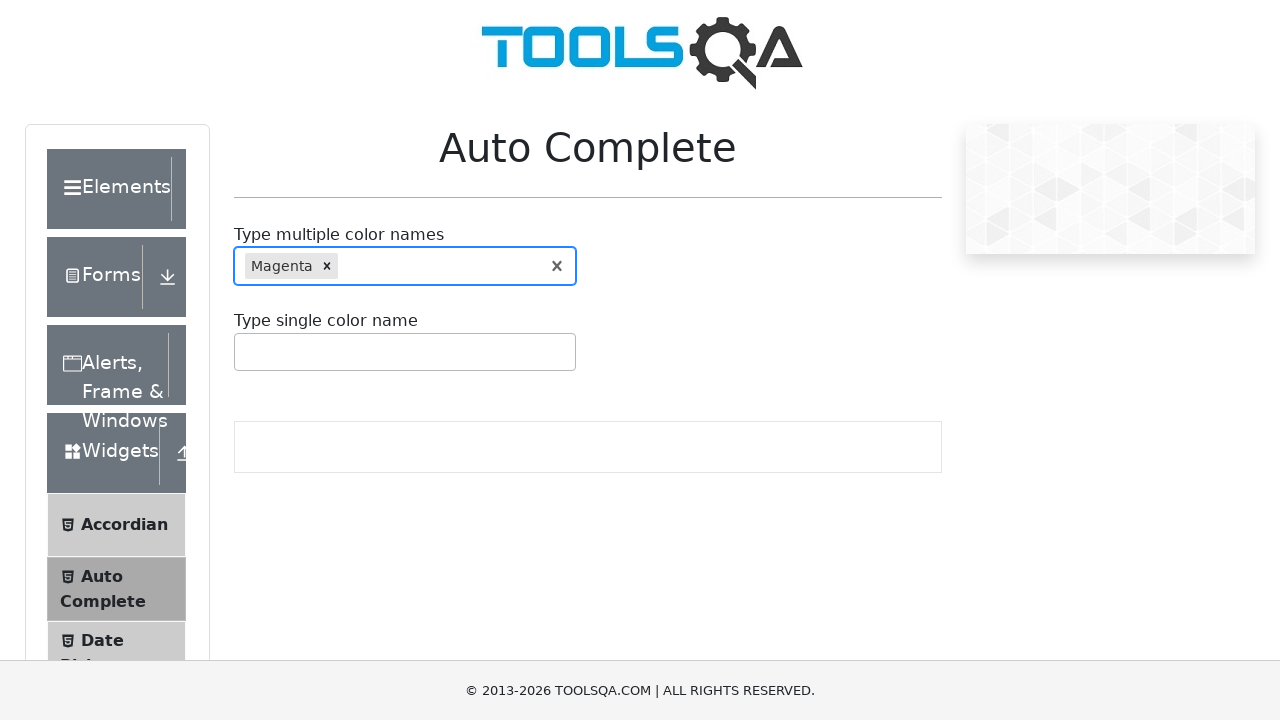

Selected value appeared in the input field
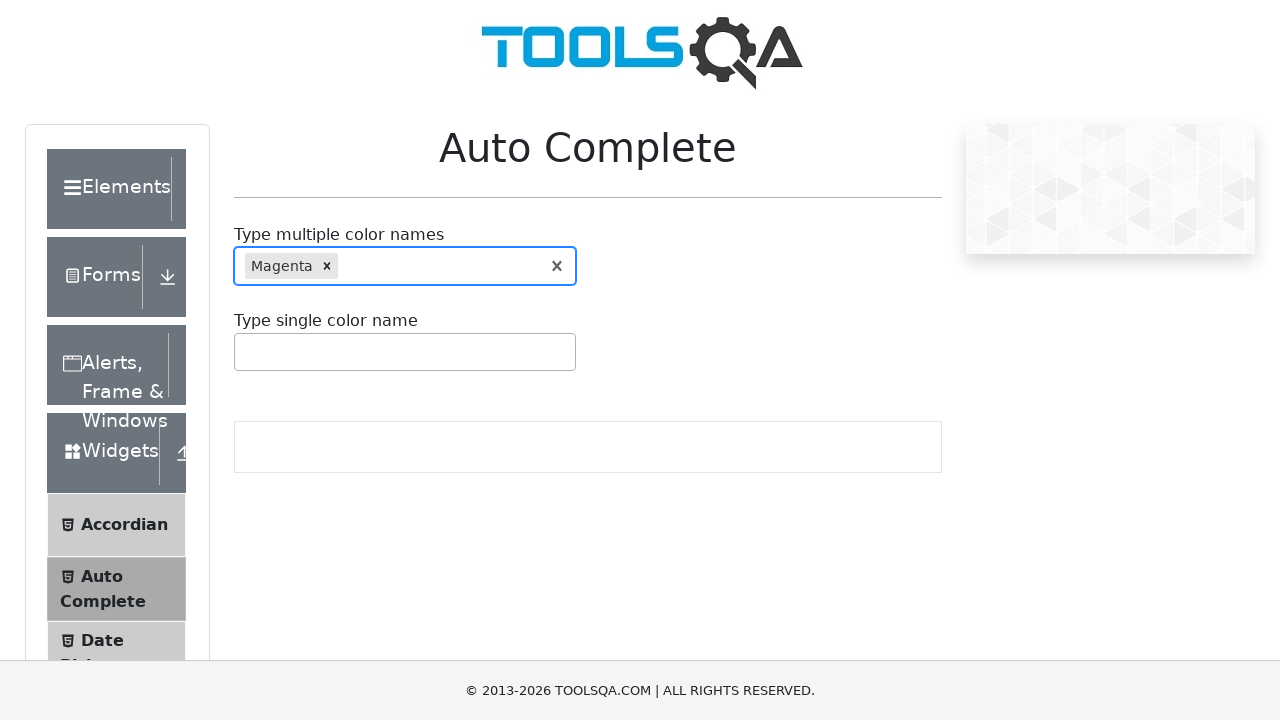

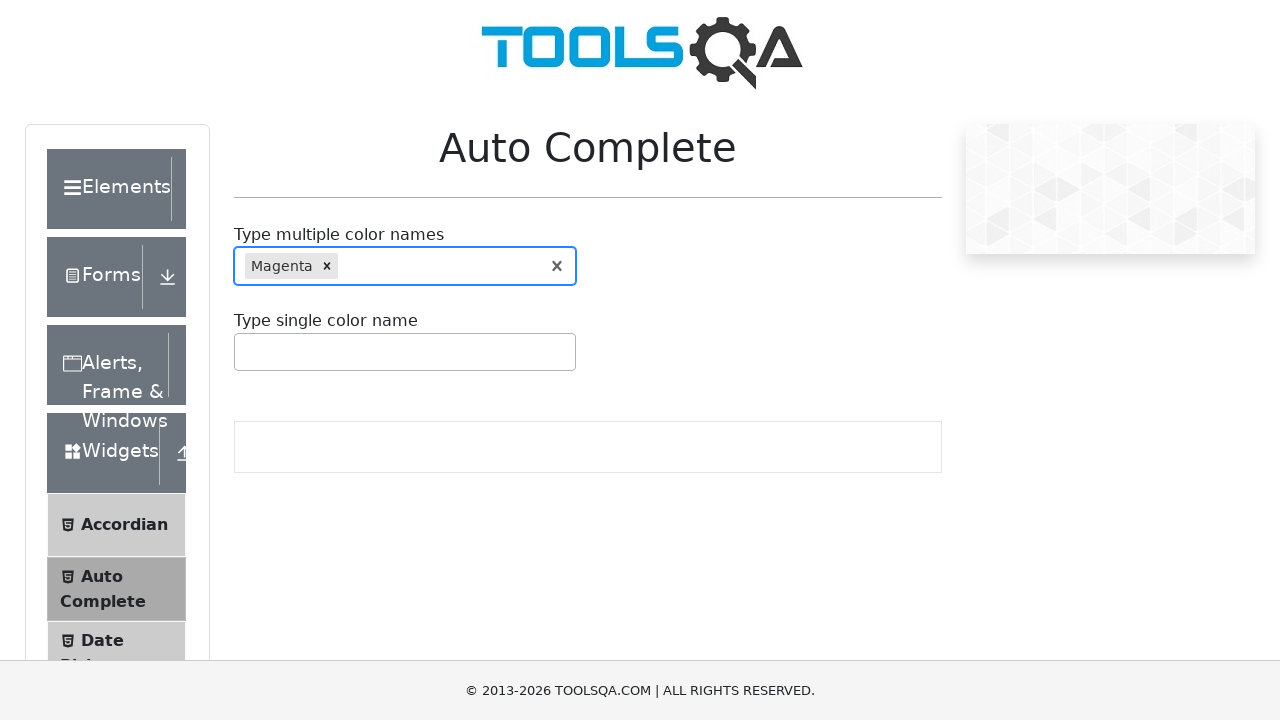